Tests multiple dropdown selections on a form by selecting various options using different methods (by text, index, and value)

Starting URL: https://www.grotechminds.com/dropdown/

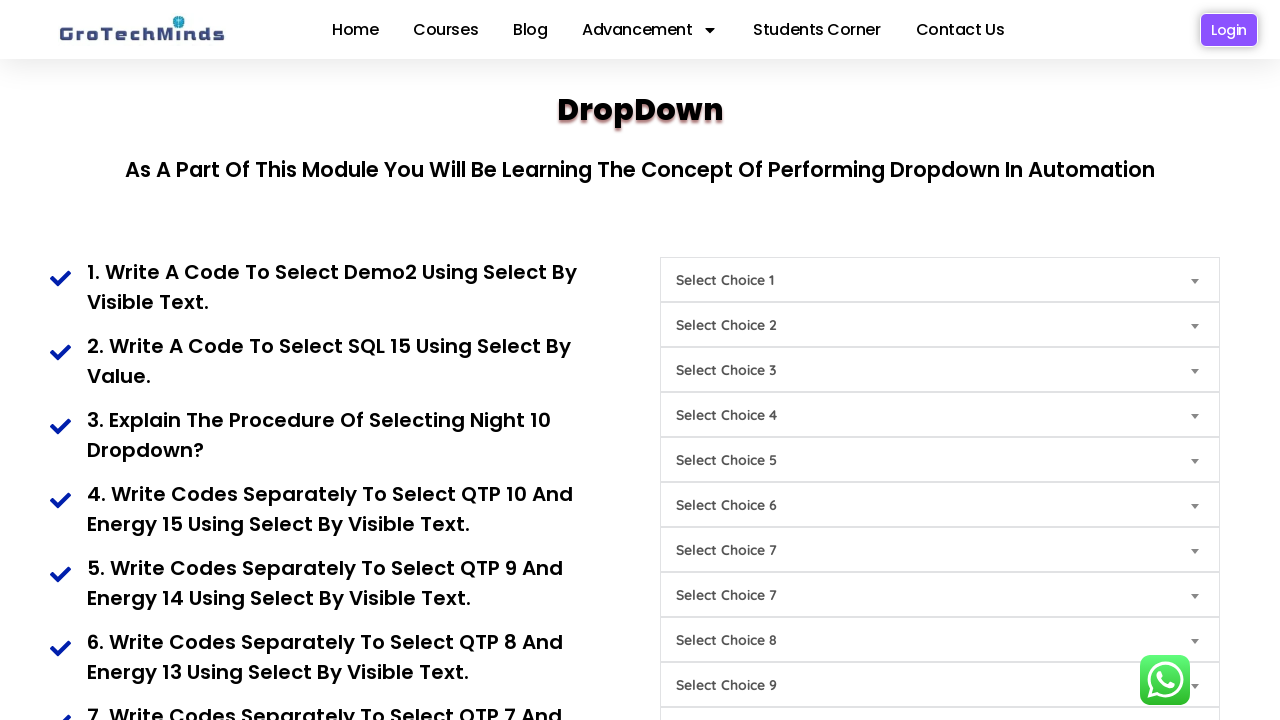

Selected 'Demo2' from dropdown 1 by visible text on #Choice1
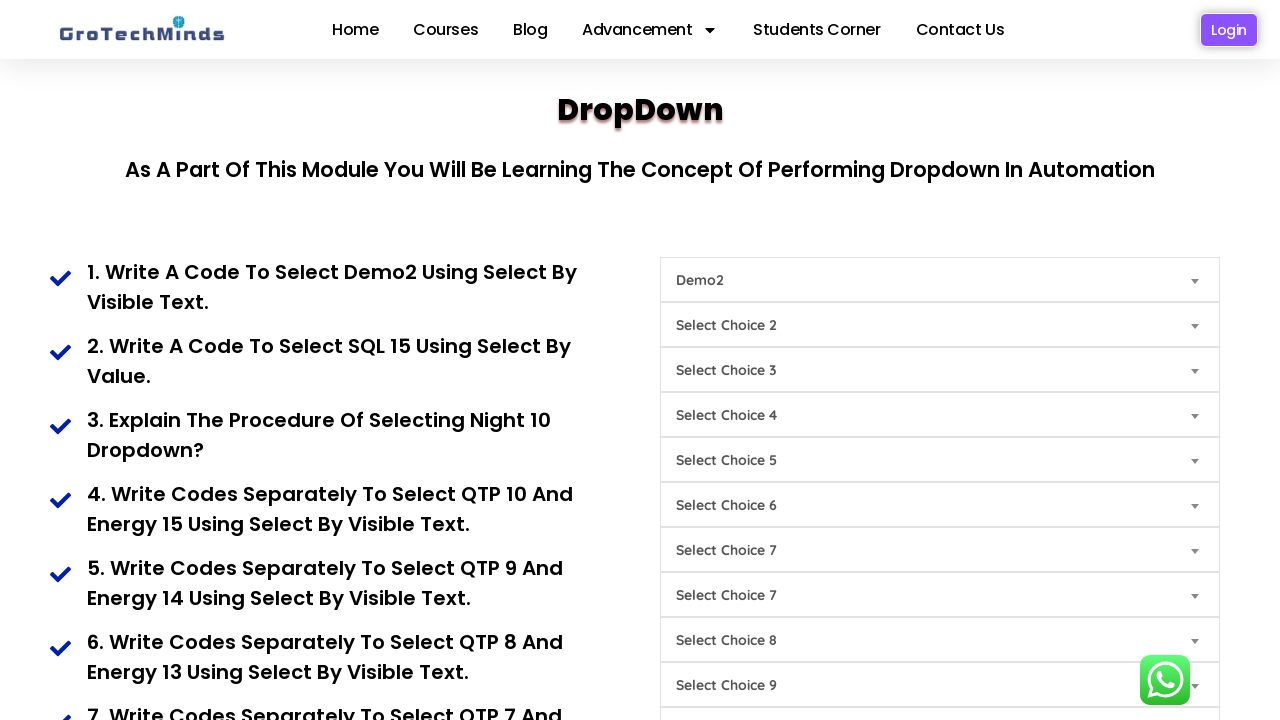

Retrieved all options from dropdown 2
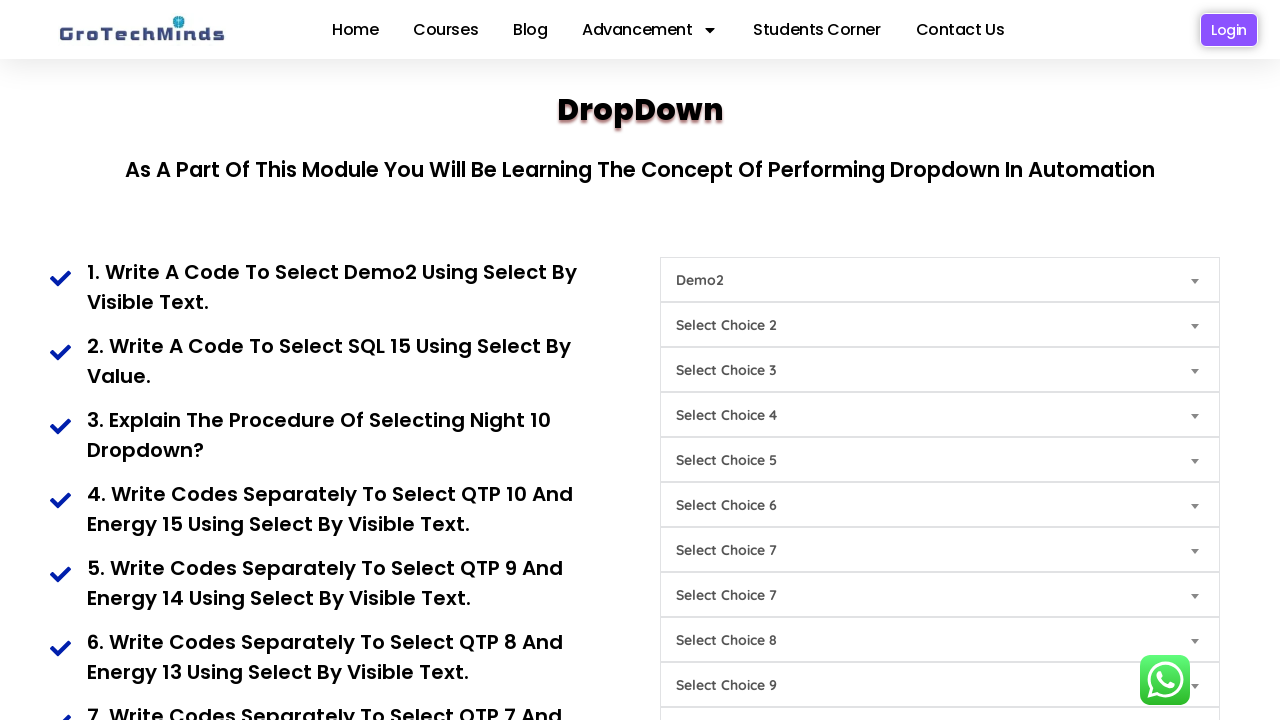

Selected option at index 4 from dropdown 2 on #Choice2
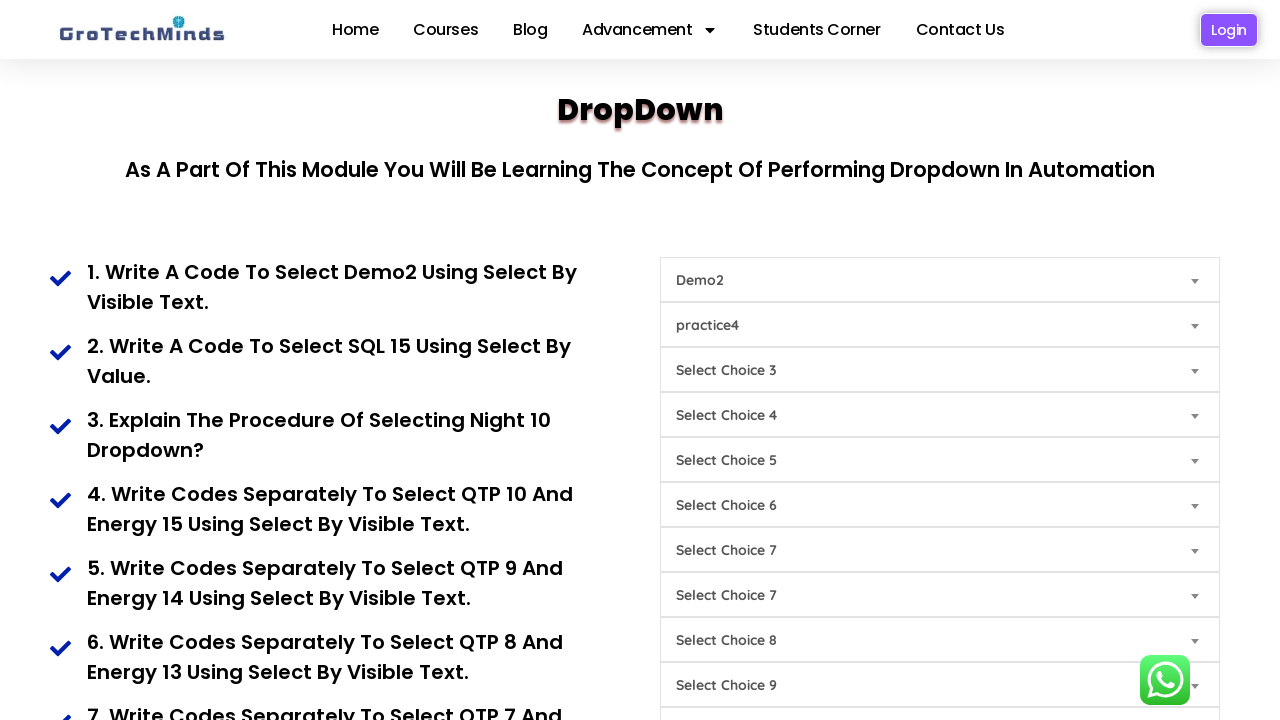

Selected 'Power15' from dropdown 3 by value on #Choice3
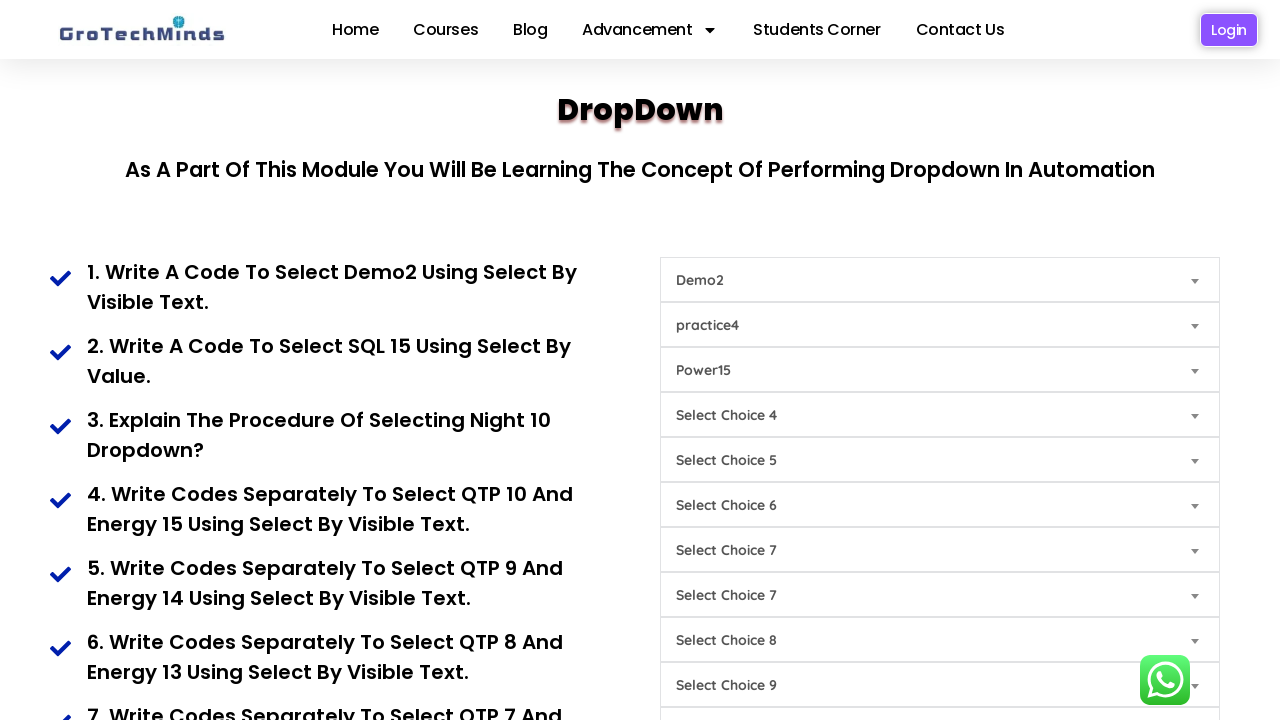

Selected 'Energy7' from dropdown 4 by visible text on #Choice4
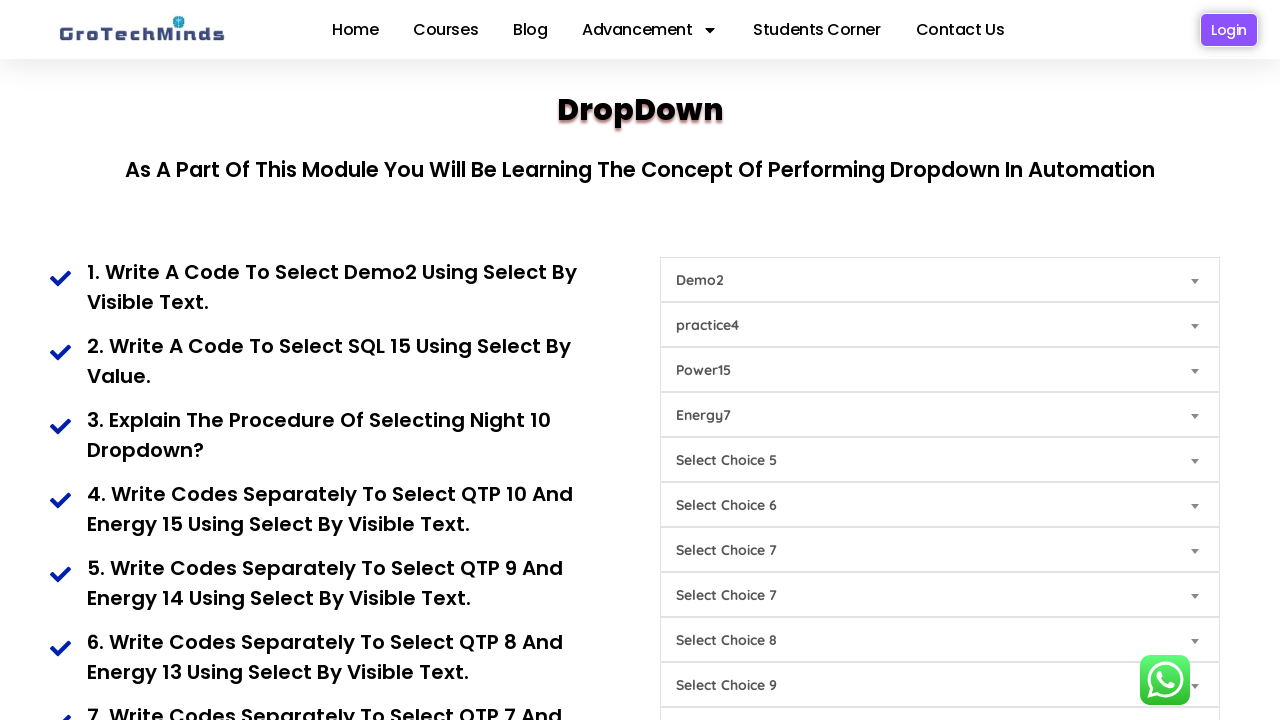

Retrieved all options from dropdown 5
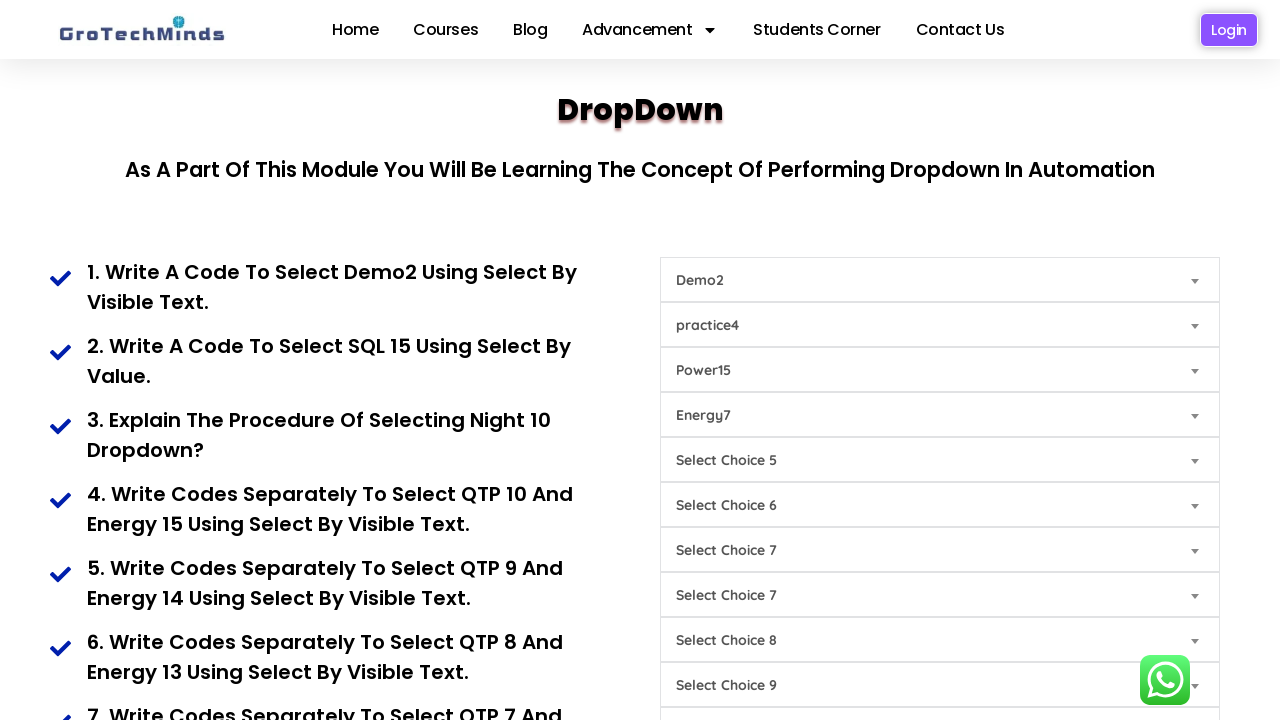

Selected option at index 5 from dropdown 5 on #Choice5
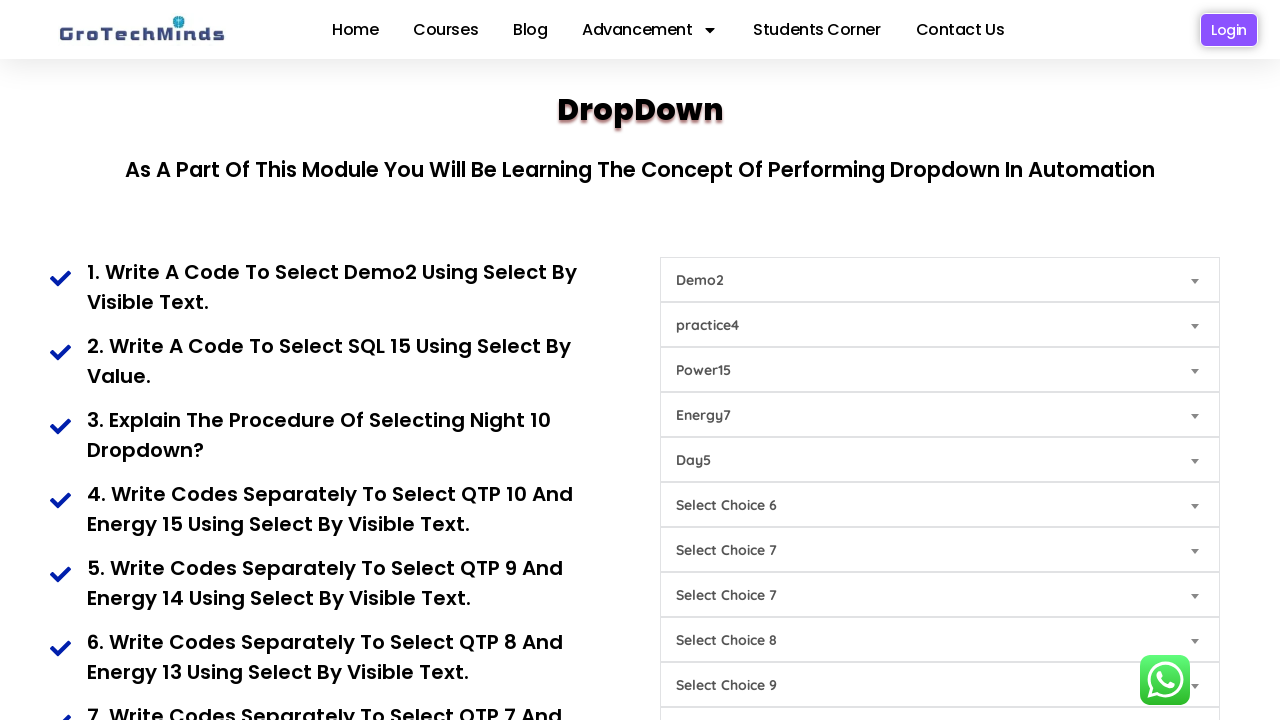

Selected 'Night13' from dropdown 6 by value on #Choice6
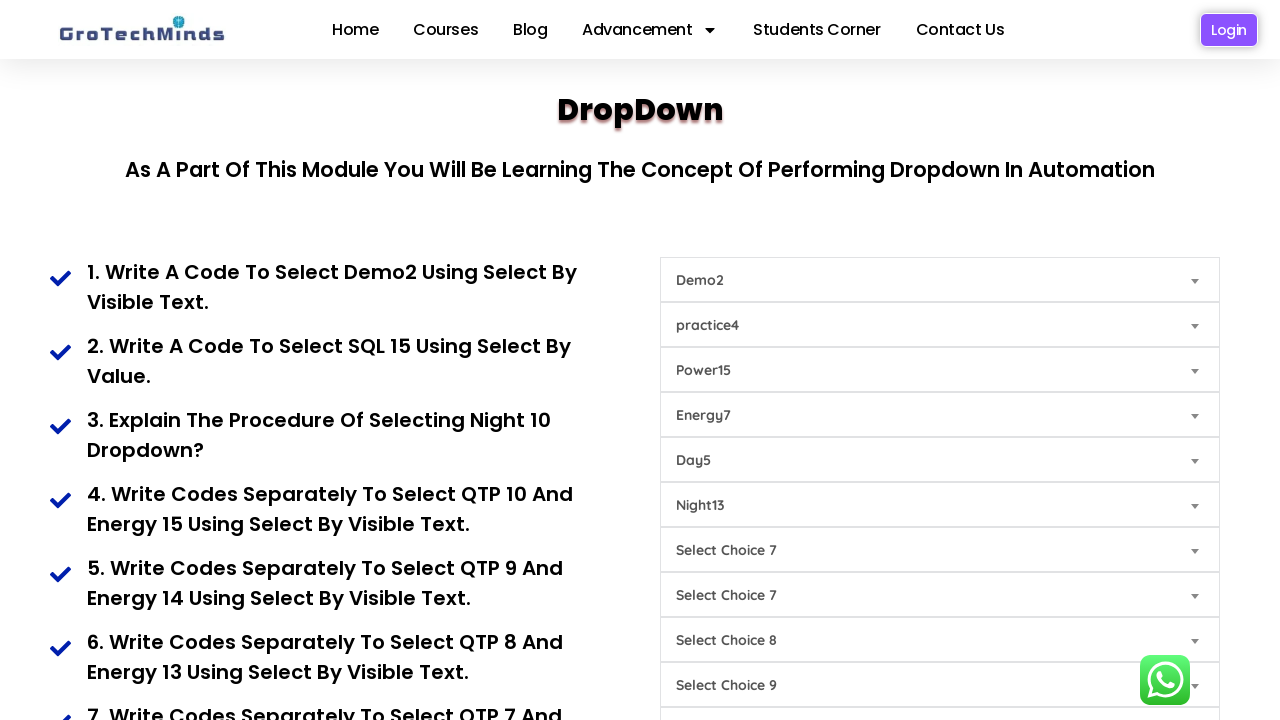

Selected 'Night3' from dropdown 7 by visible text on [name='Choice7']
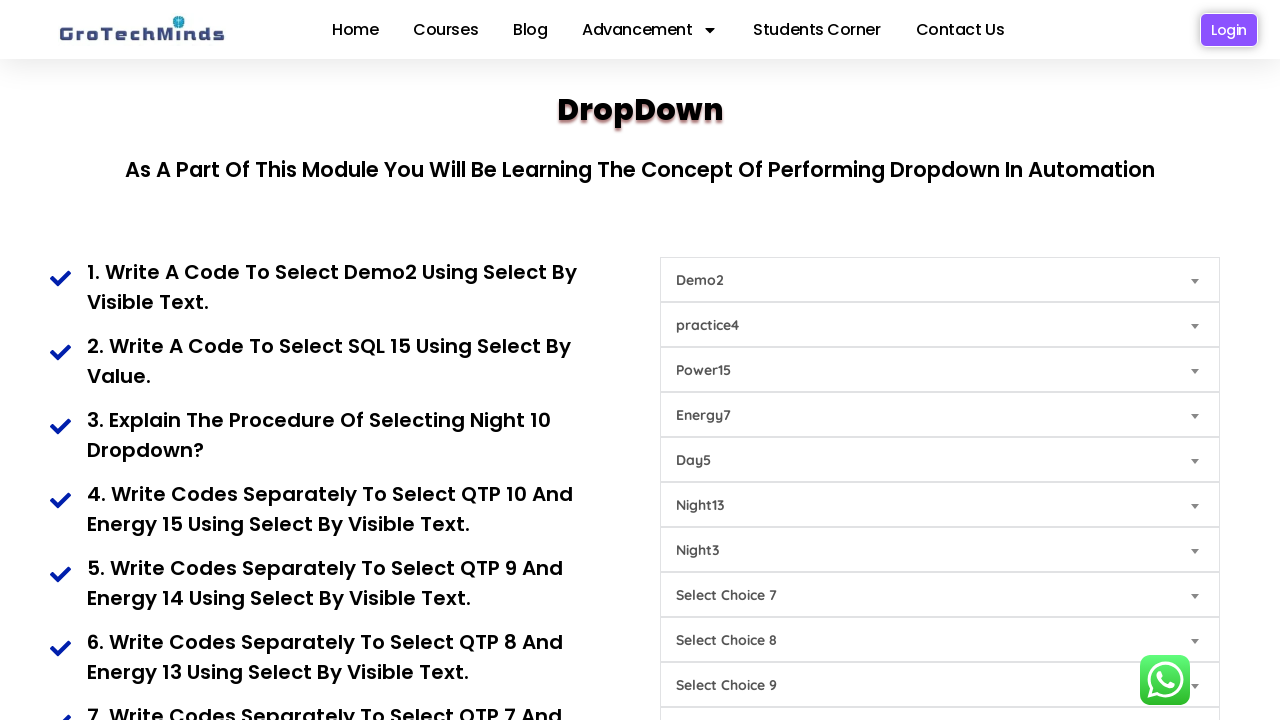

Retrieved all options from dropdown 8
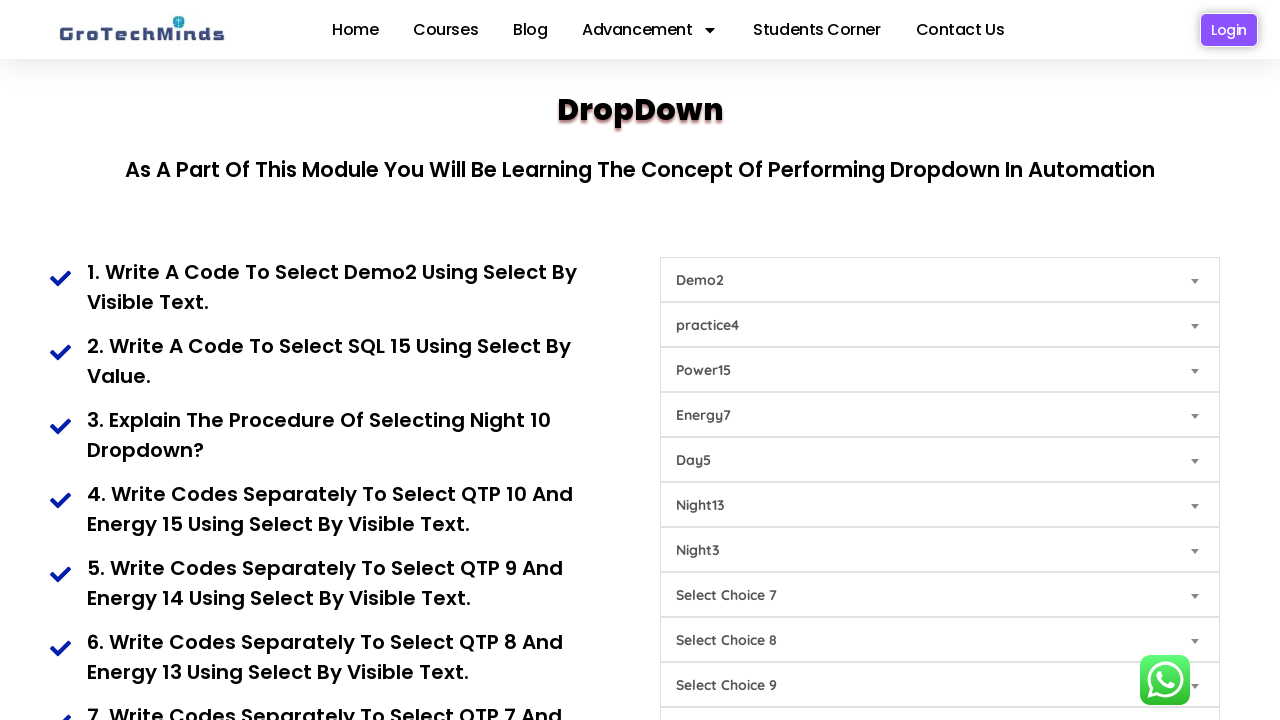

Selected option at index 13 from dropdown 8 on #Choice8
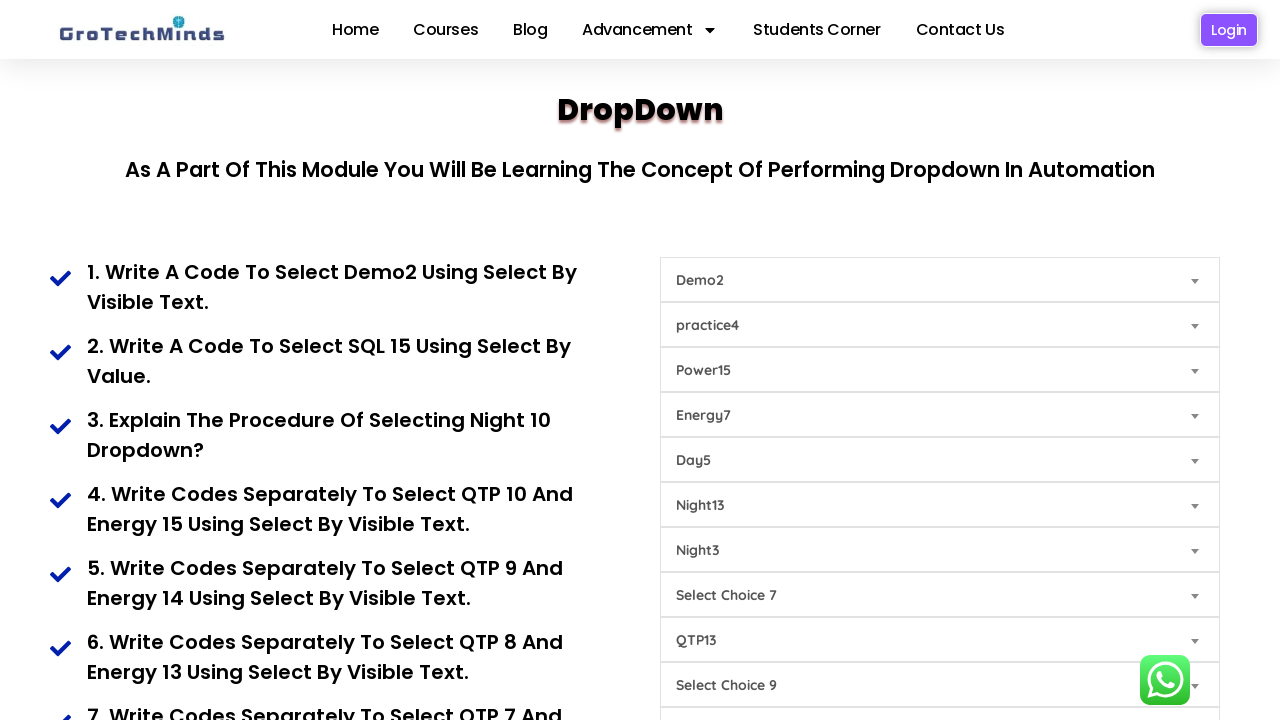

Selected 'SQL15' from dropdown 9 by value on [name='Choice9']
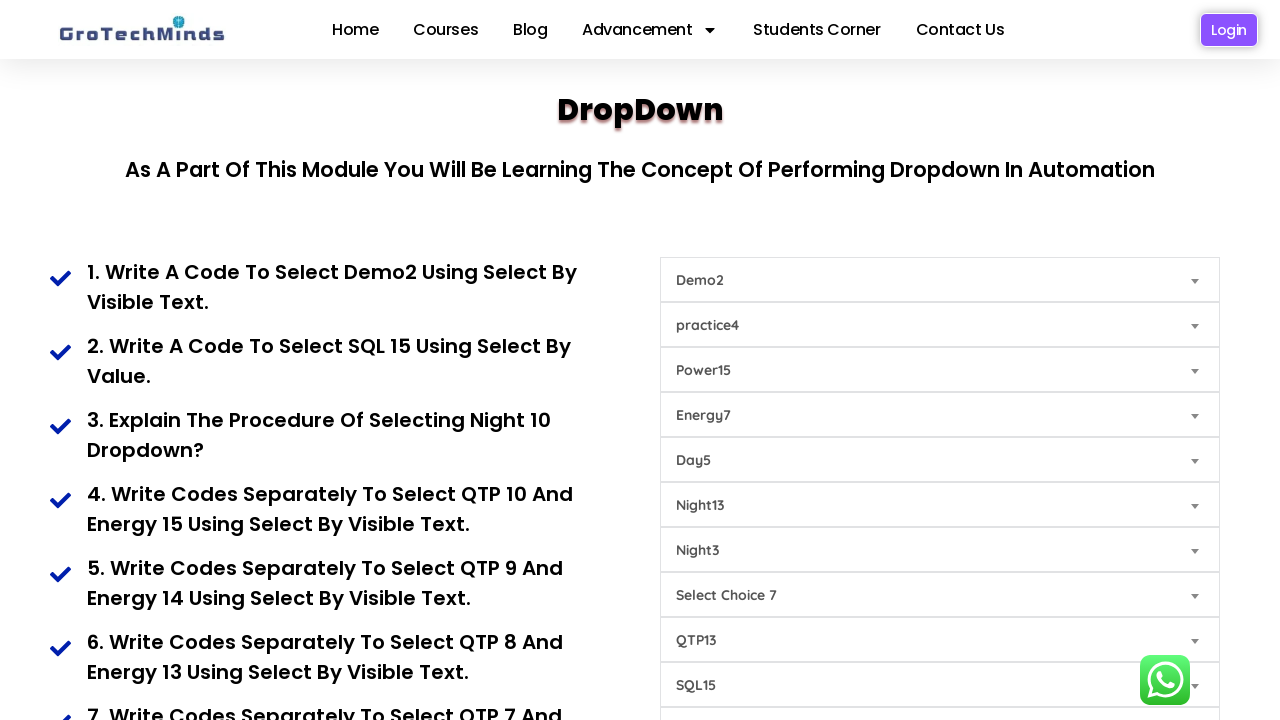

Selected 'CoreJava4' from dropdown 10 by visible text on #Choice10
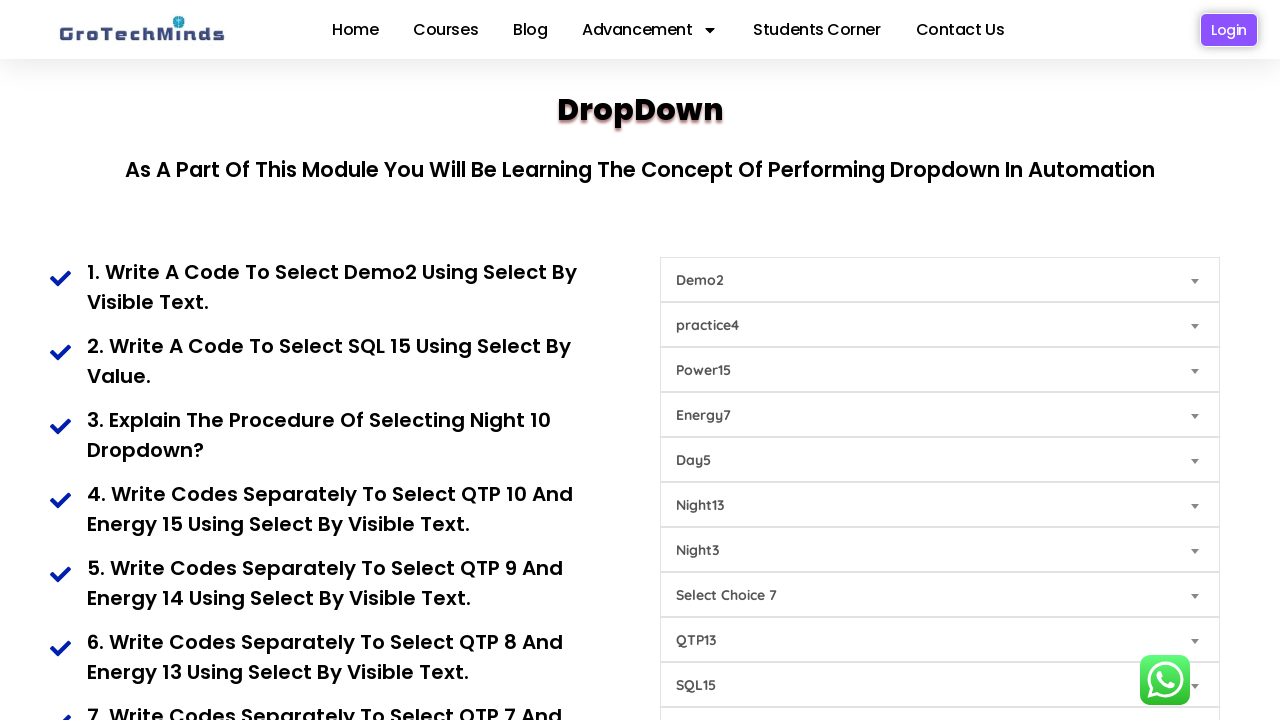

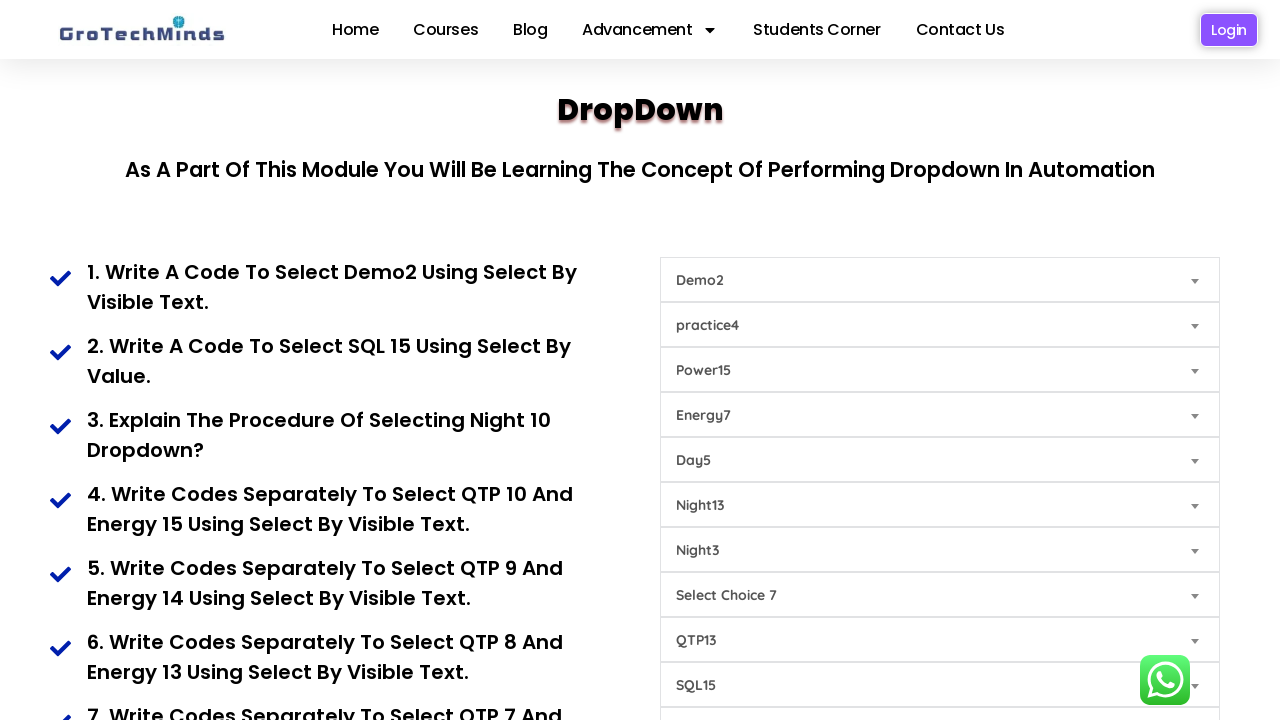